Tests Vue.js dropdown component by selecting three different options and verifying each selection is displayed.

Starting URL: https://mikerodham.github.io/vue-dropdowns/

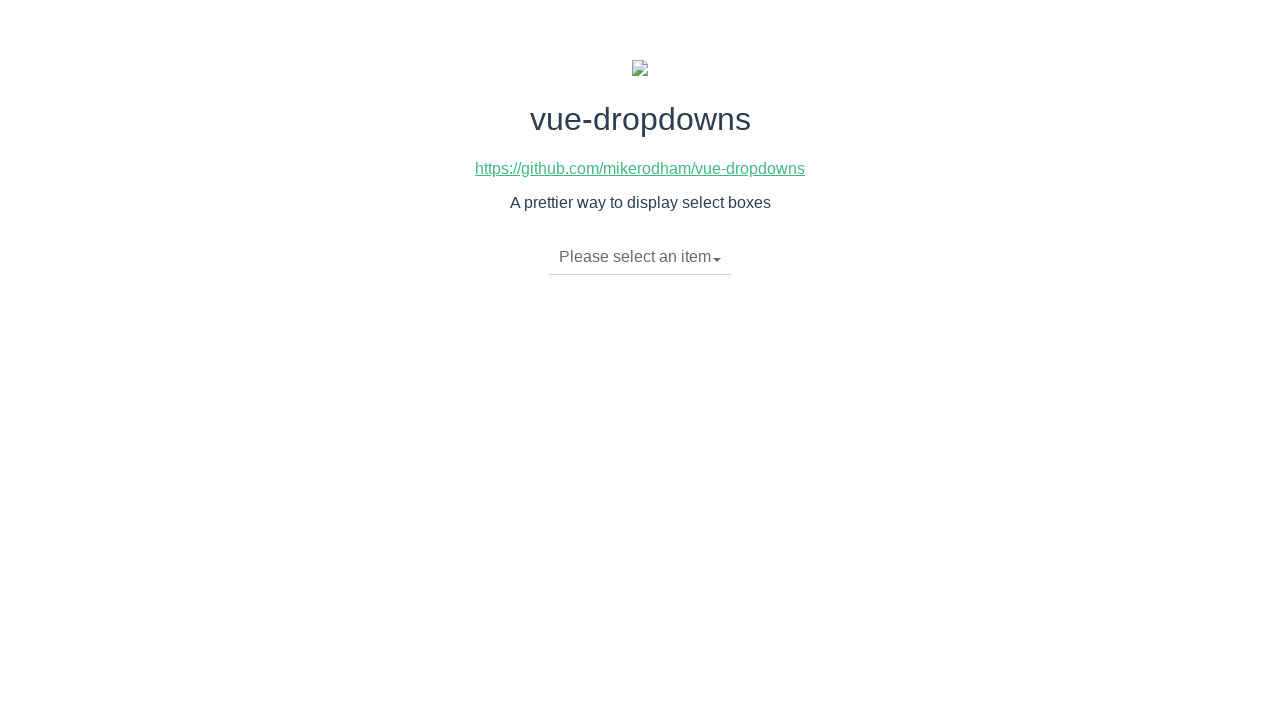

Clicked dropdown toggle to open menu at (640, 257) on li.dropdown-toggle
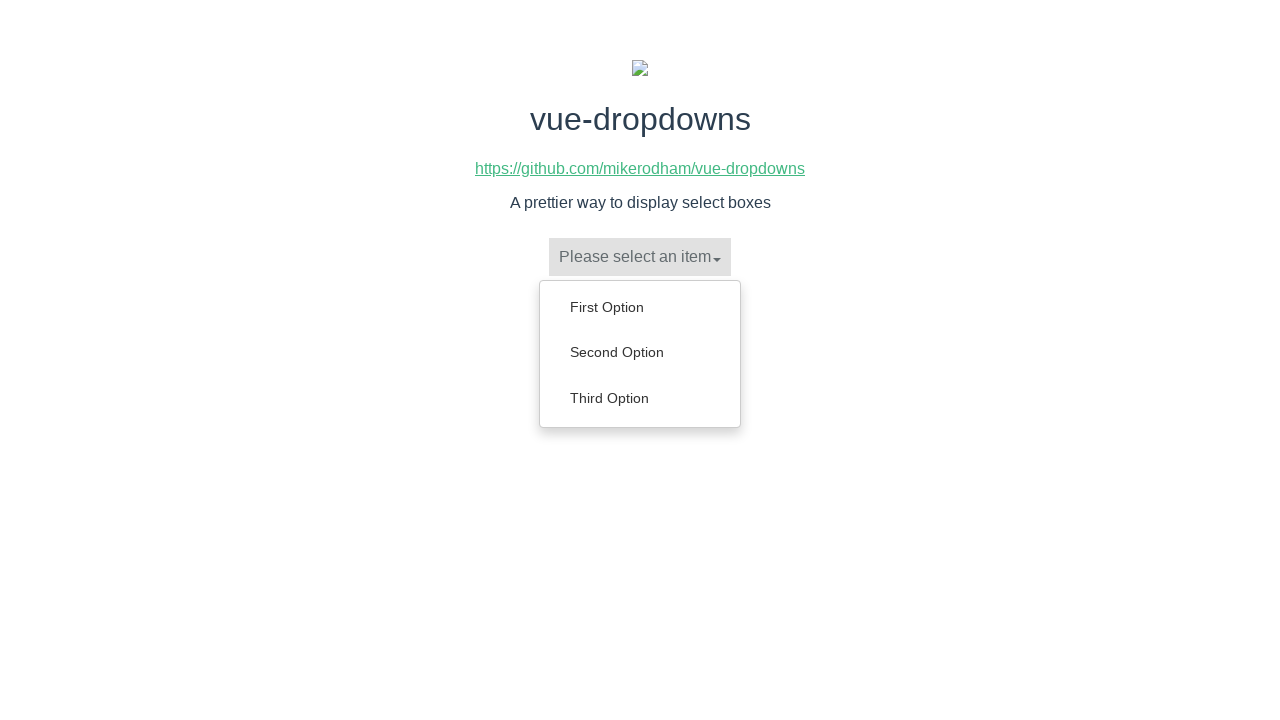

Dropdown menu options loaded
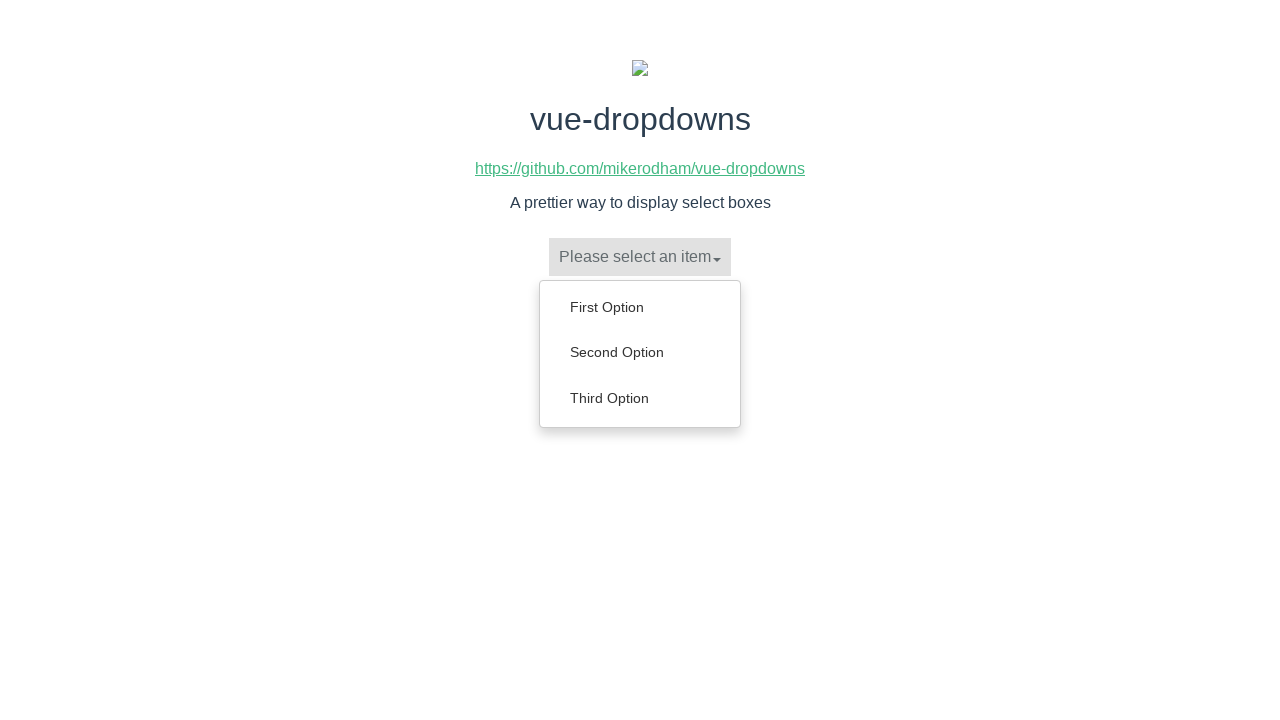

Selected 'First Option' from dropdown at (640, 307) on li.dropdown-toggle + ul a:has-text('First Option')
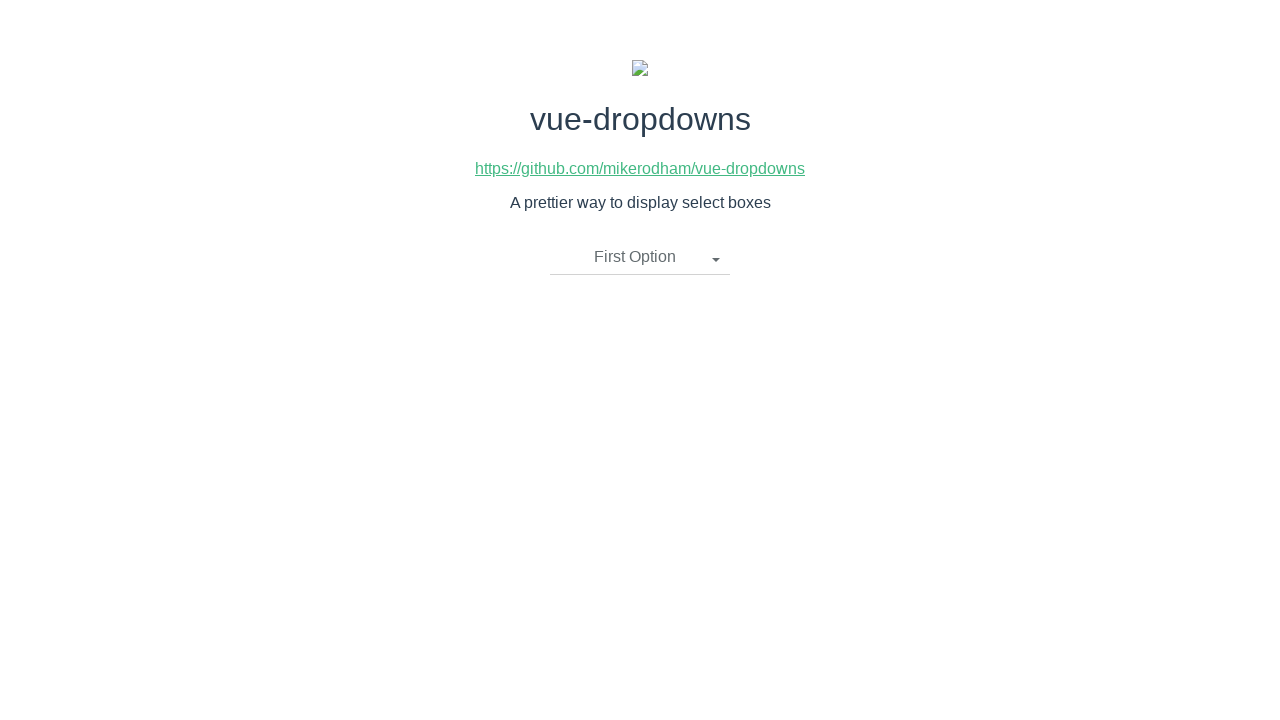

Verified 'First Option' is displayed in dropdown
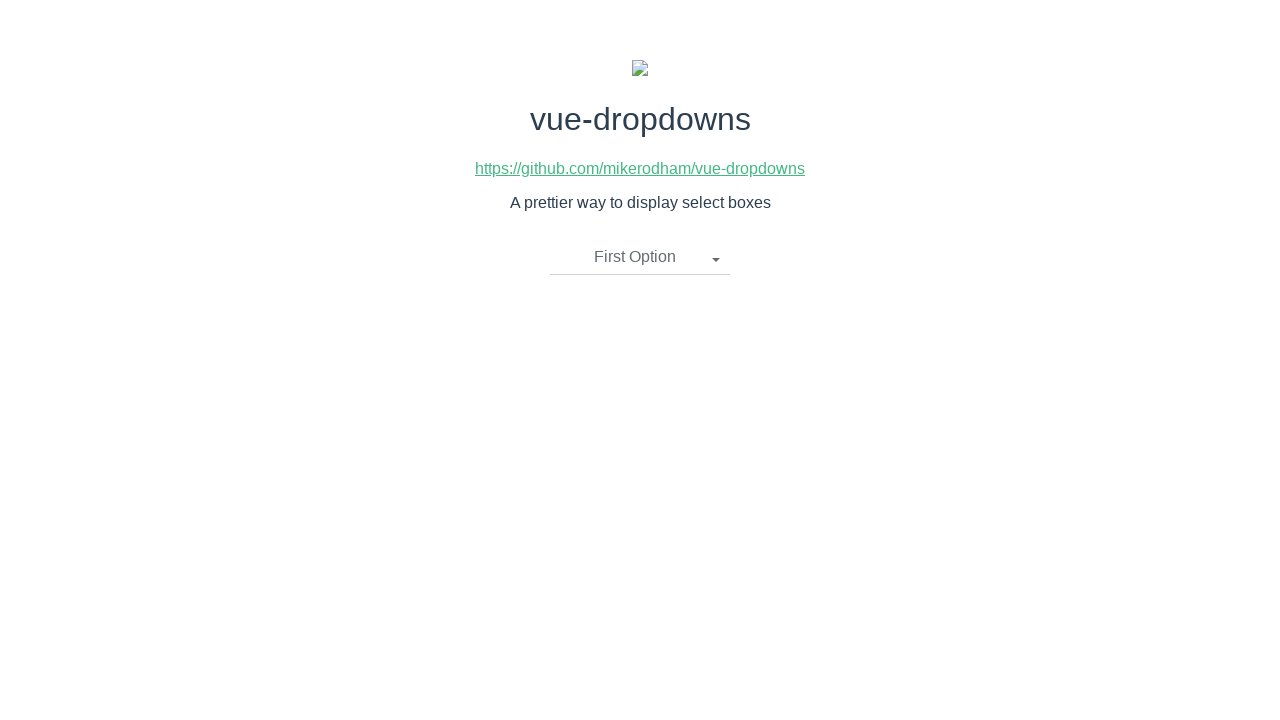

Clicked dropdown toggle to open menu at (640, 257) on li.dropdown-toggle
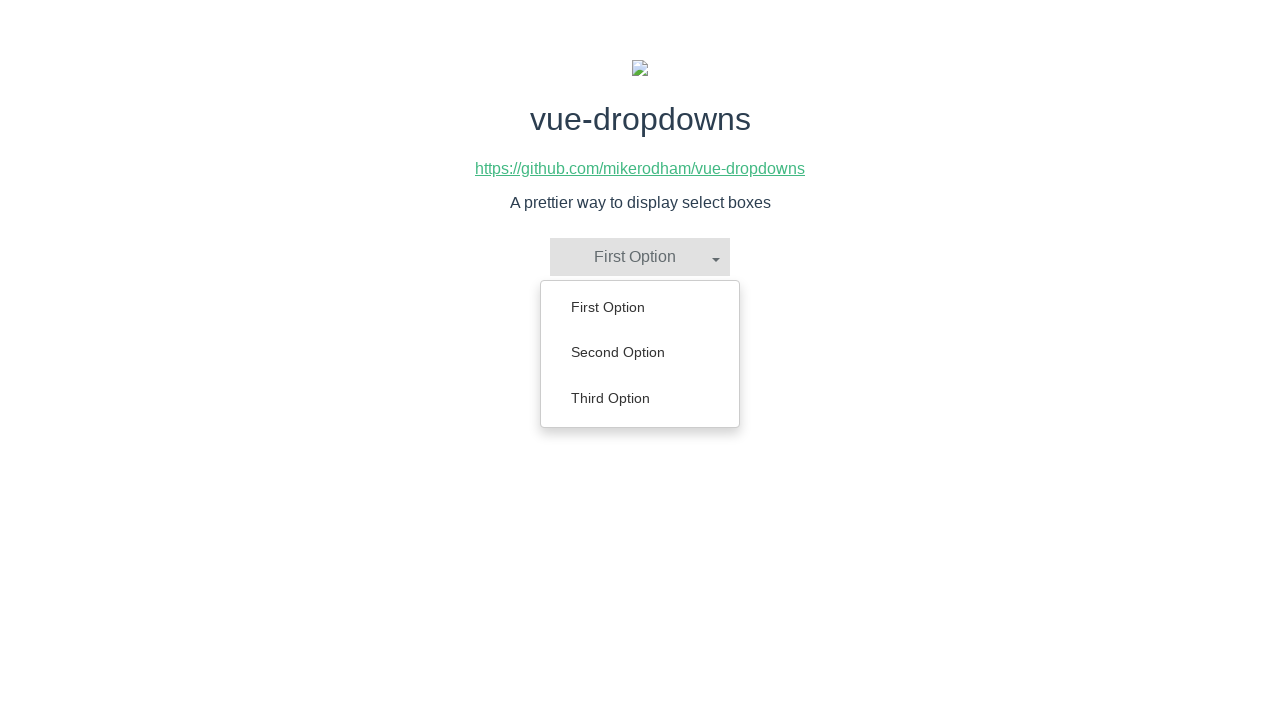

Dropdown menu options loaded
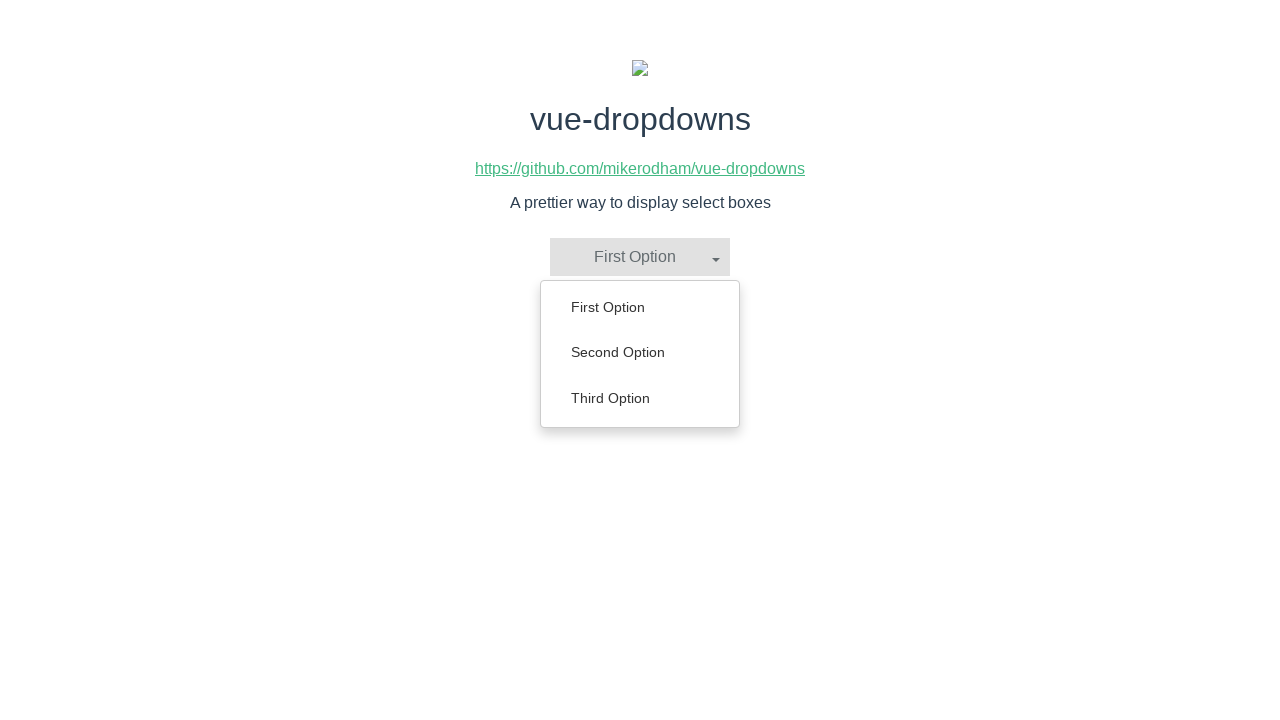

Selected 'Second Option' from dropdown at (640, 352) on li.dropdown-toggle + ul a:has-text('Second Option')
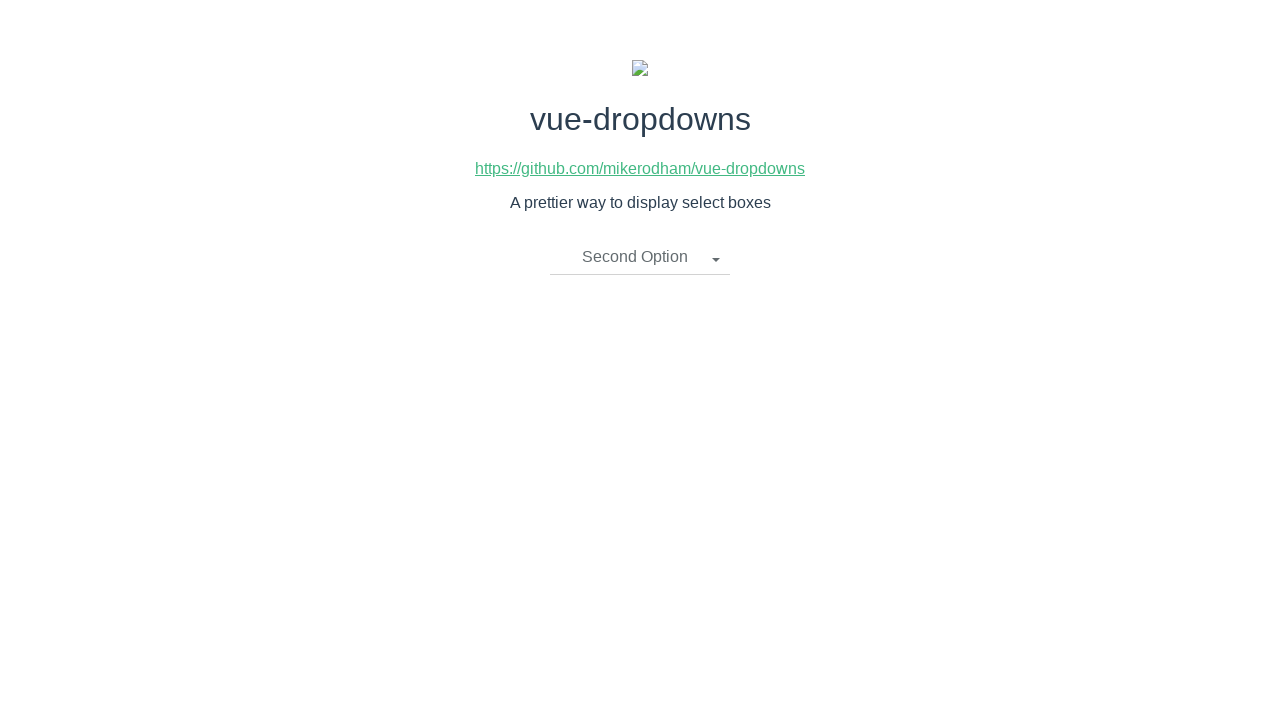

Verified 'Second Option' is displayed in dropdown
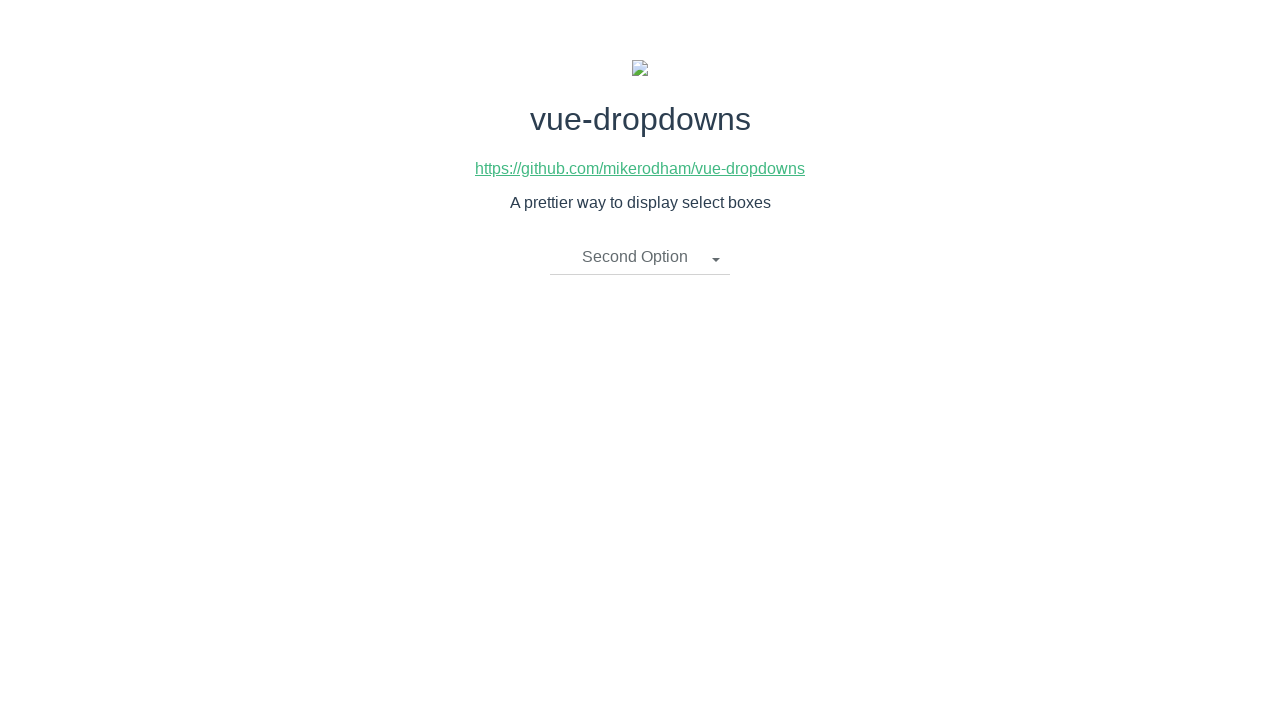

Clicked dropdown toggle to open menu at (640, 257) on li.dropdown-toggle
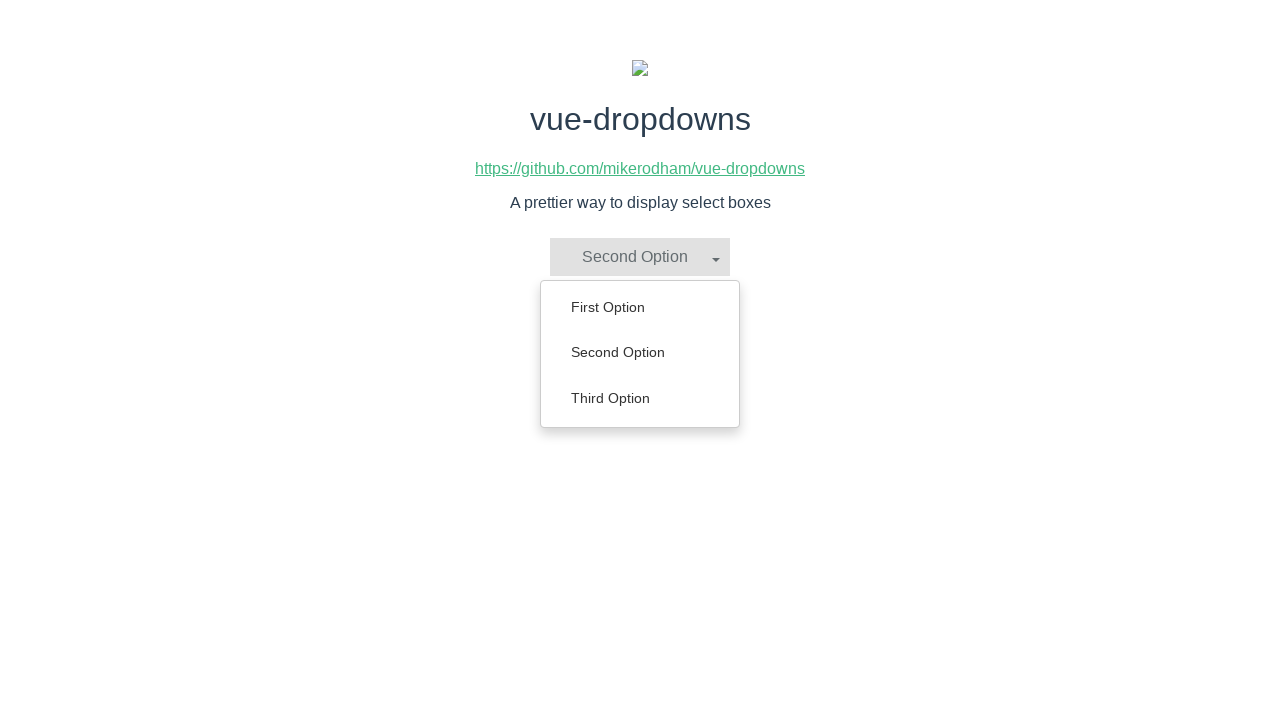

Dropdown menu options loaded
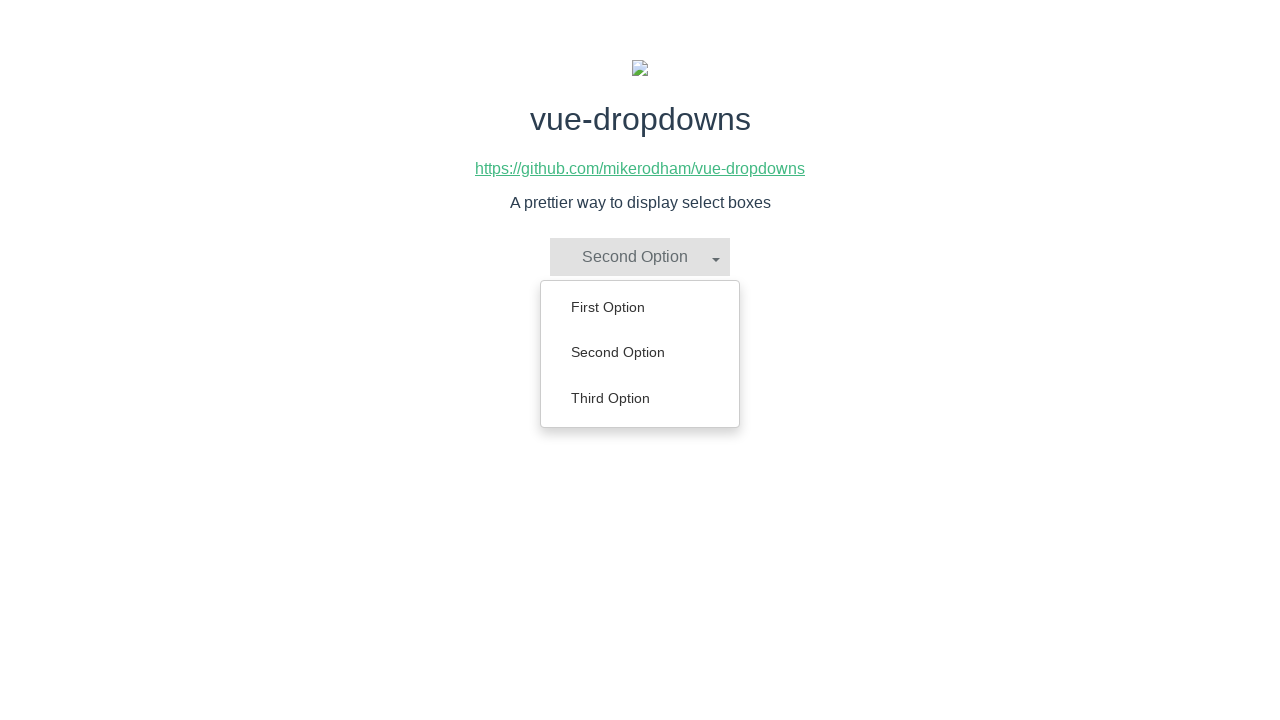

Selected 'Third Option' from dropdown at (640, 398) on li.dropdown-toggle + ul a:has-text('Third Option')
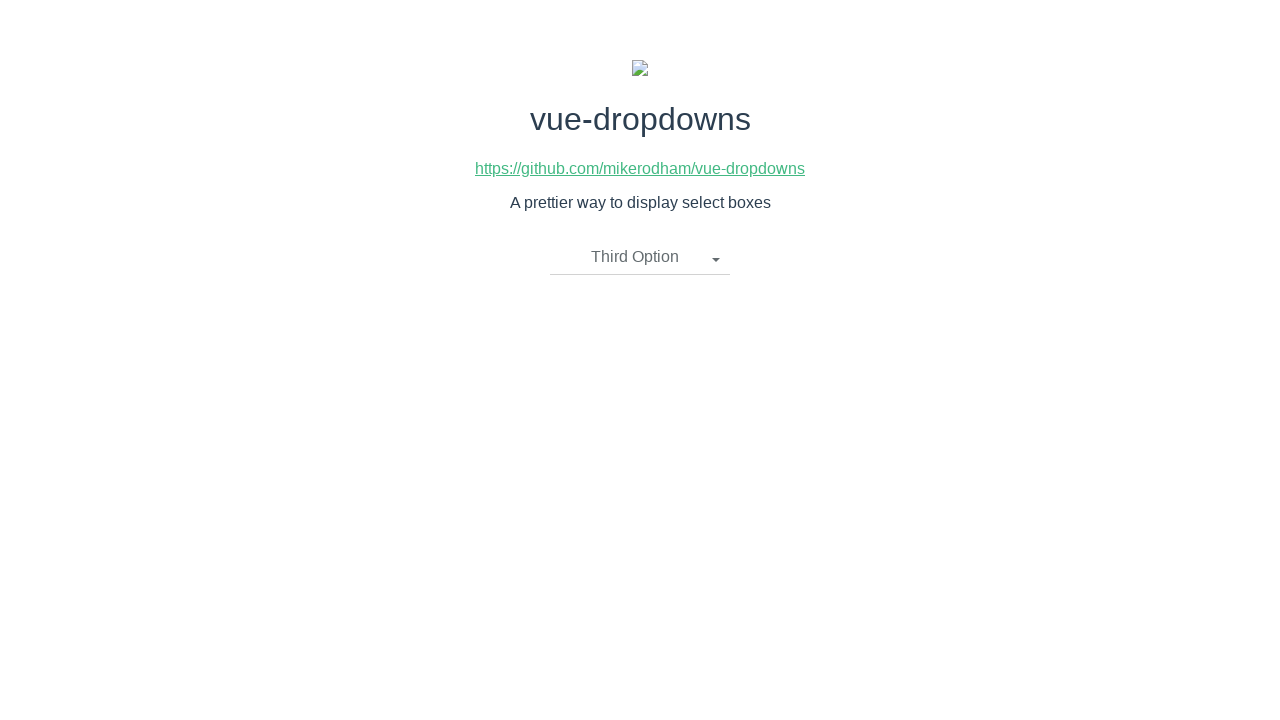

Verified 'Third Option' is displayed in dropdown
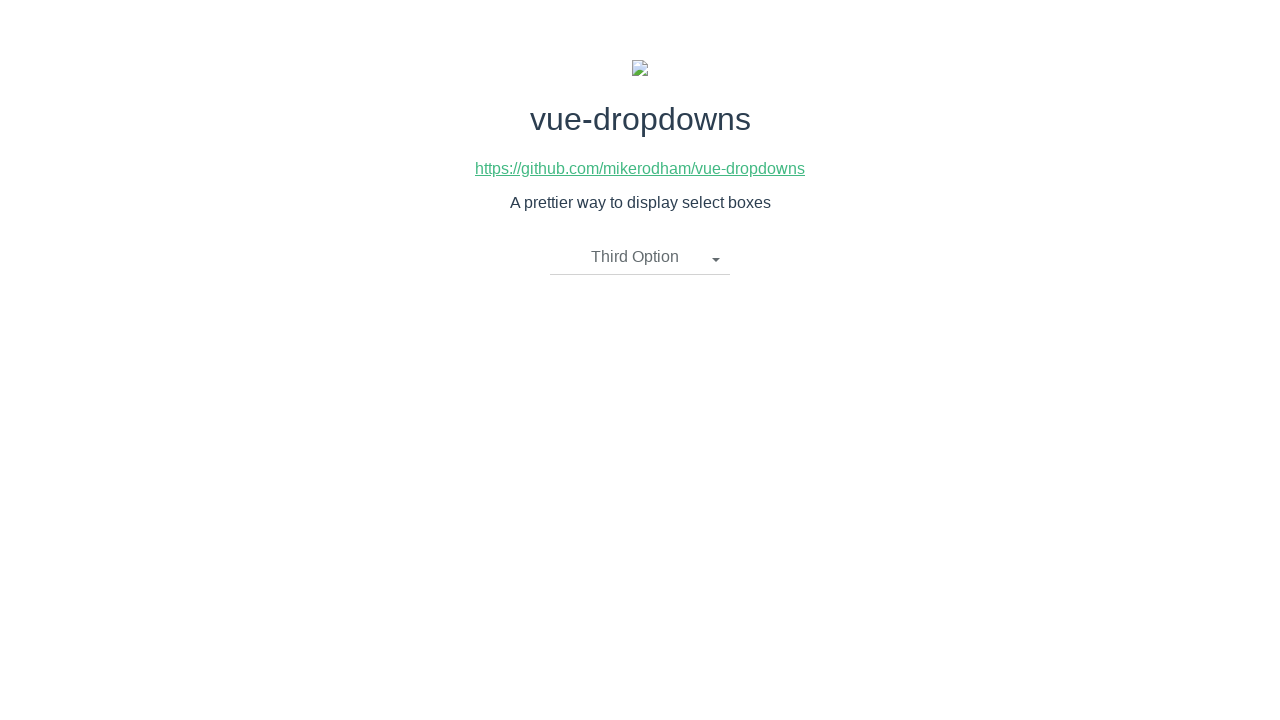

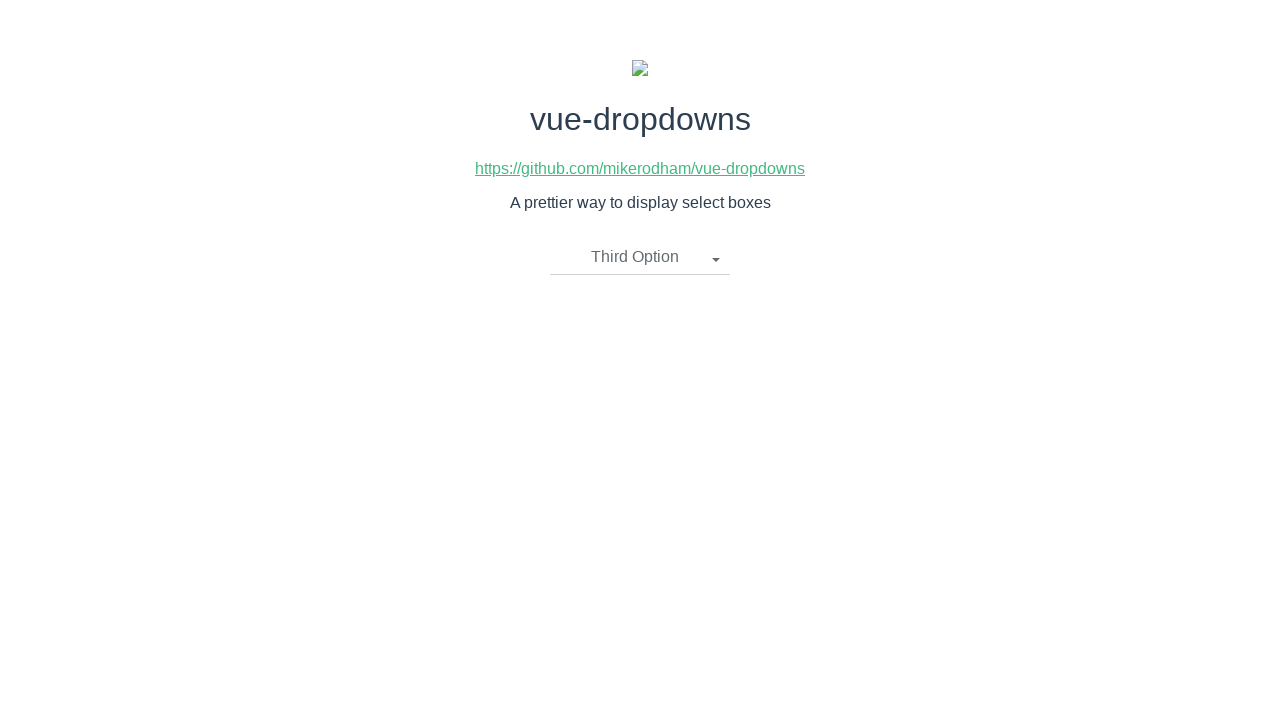